Tests dropdown selection functionality by selecting a skill option from a dropdown menu

Starting URL: https://demo.automationtesting.in/Register.html

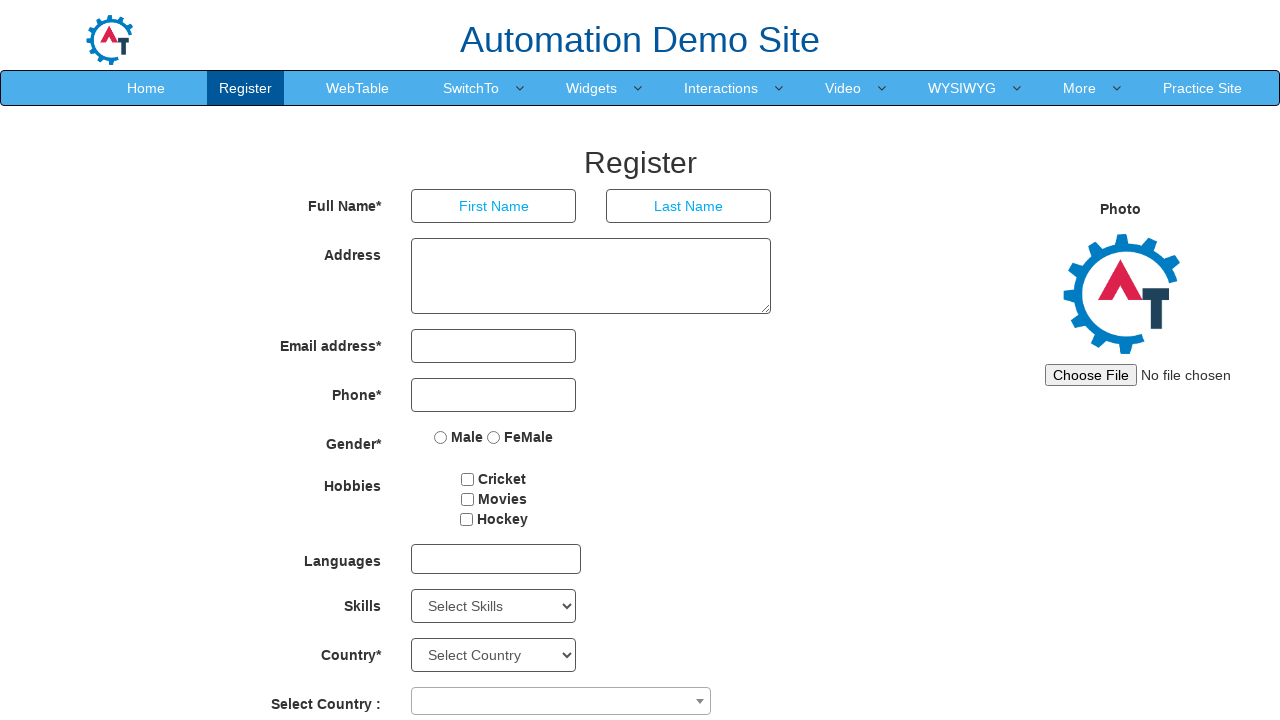

Navigated to registration page
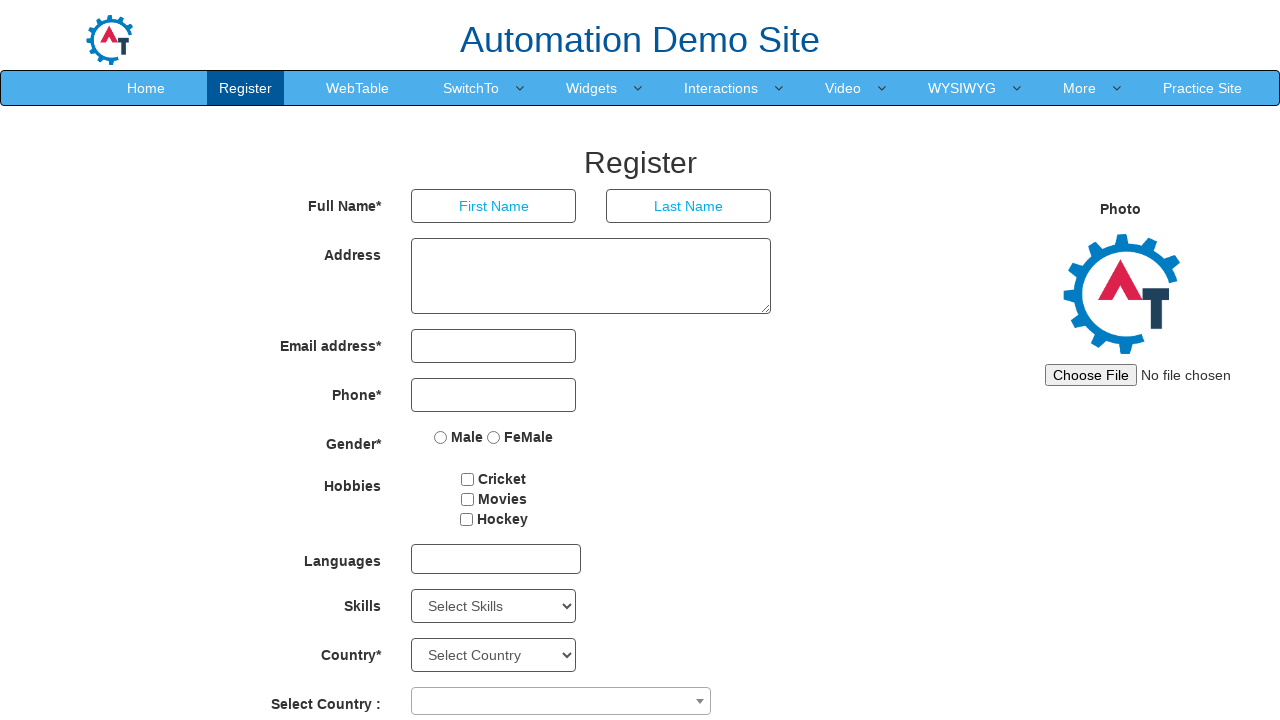

Selected 'AutoCAD' from Skills dropdown on //select[@id="Skills"]
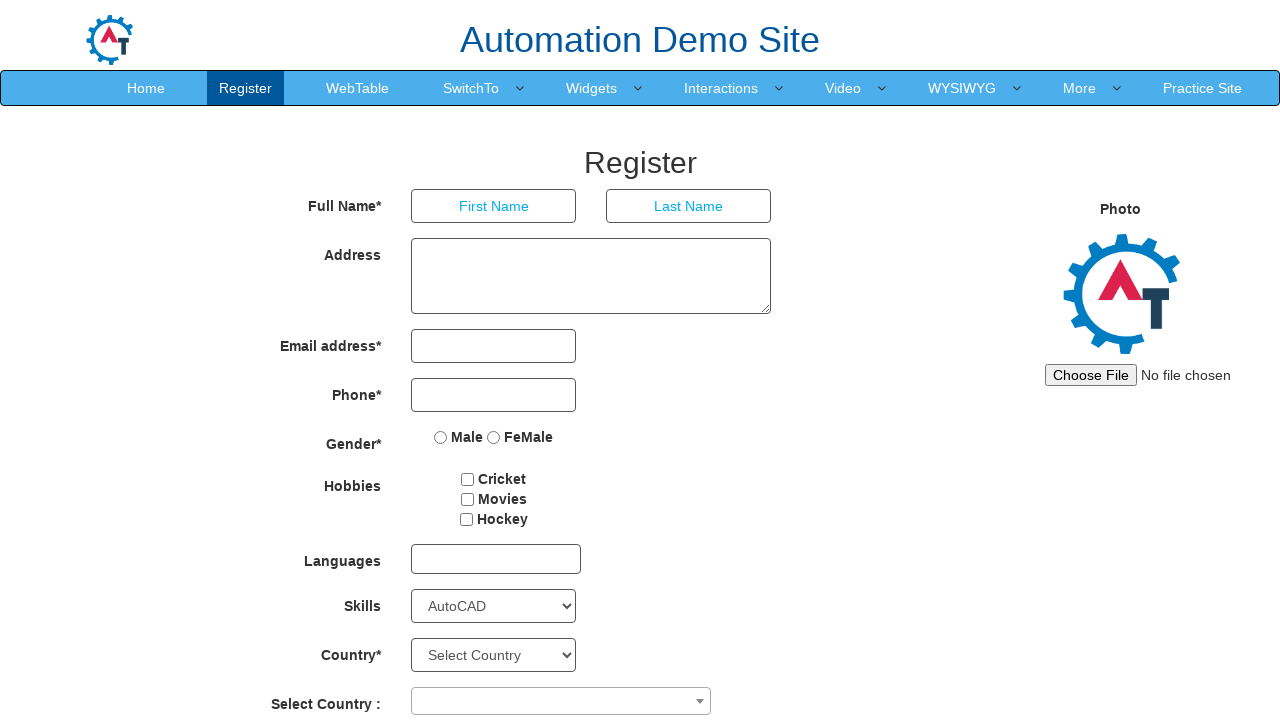

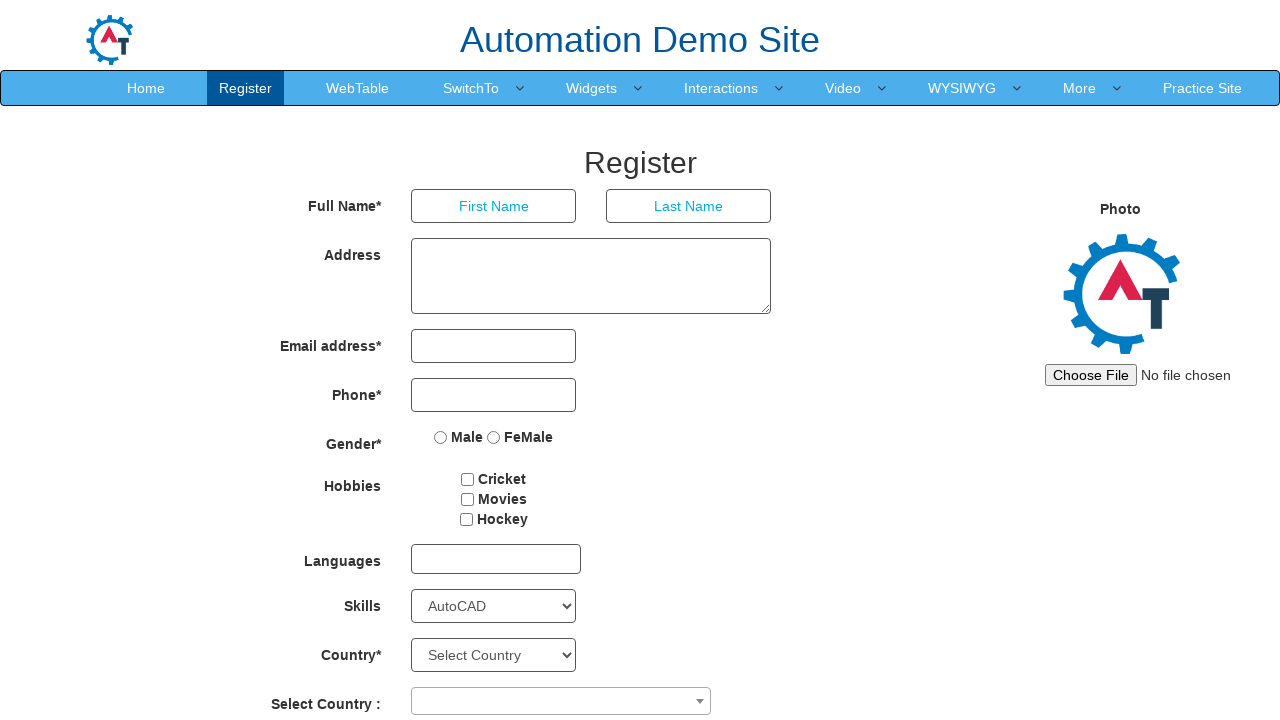